Tests checkbox functionality by clicking checkboxes 1 and 2, verifying they are selected, and verifying checkbox 3 is not selected

Starting URL: https://rahulshettyacademy.com/AutomationPractice/

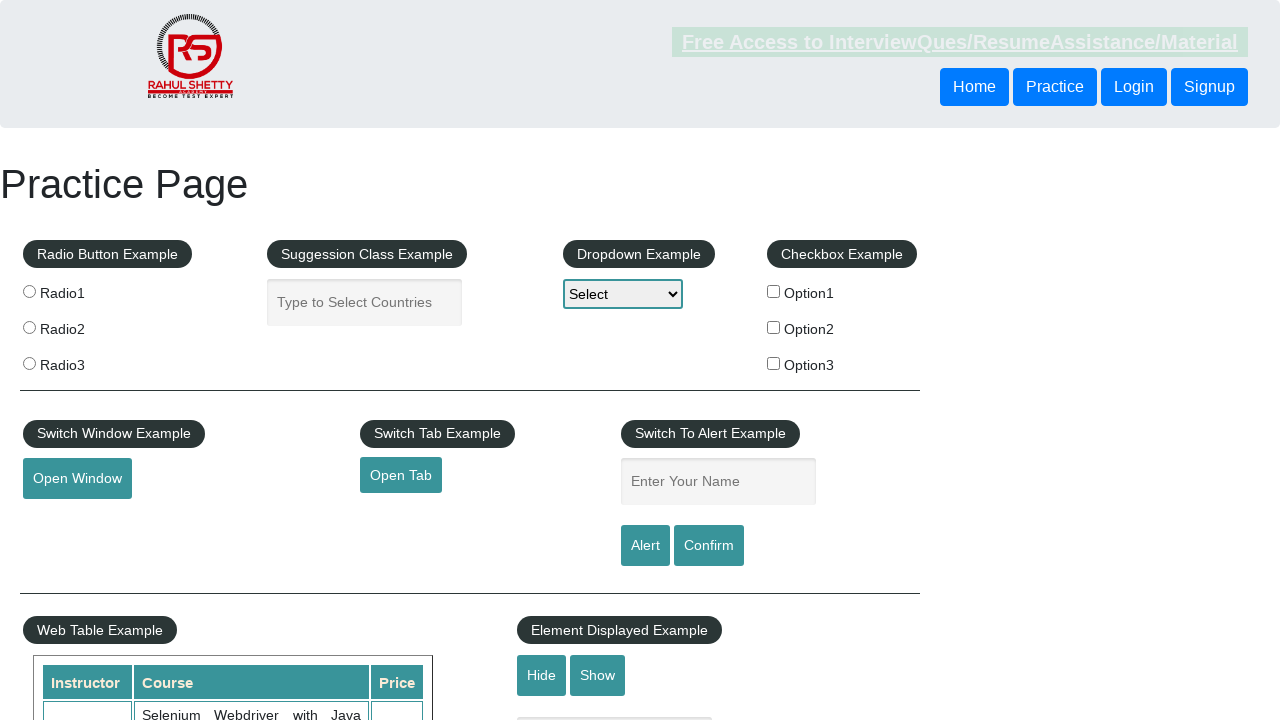

Navigated to AutomationPractice page
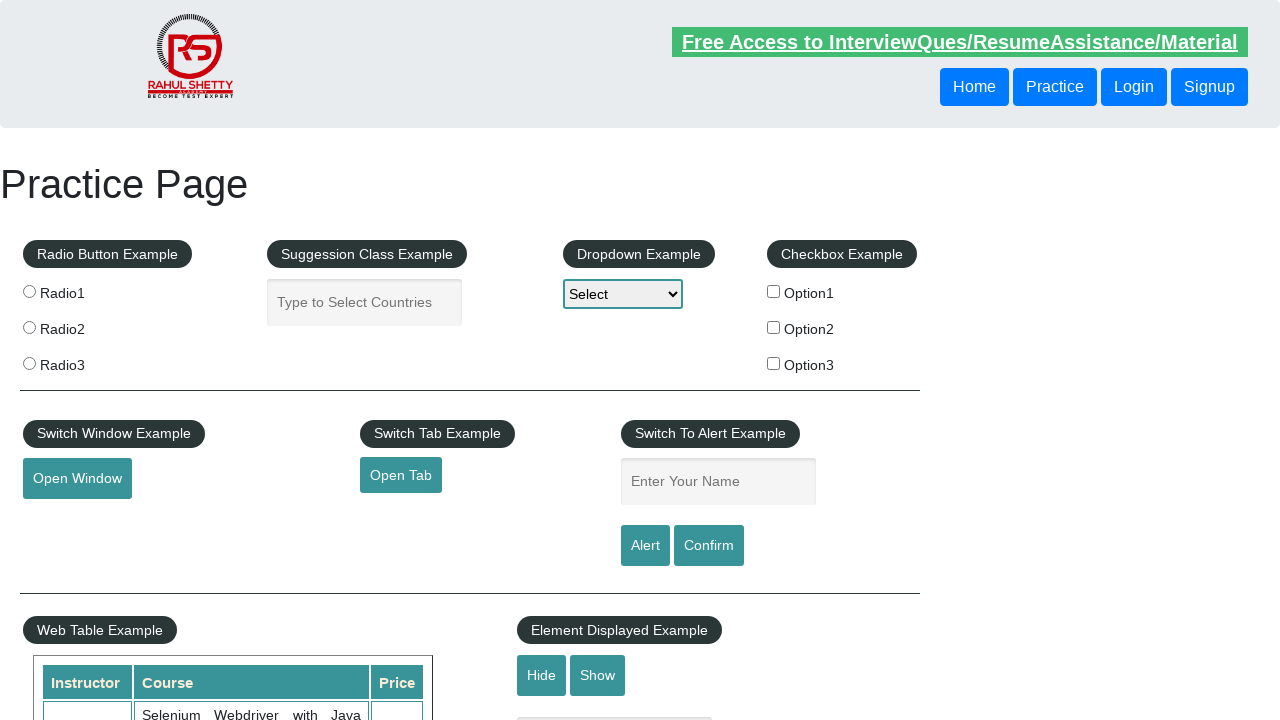

Clicked checkbox 1 at (774, 291) on input[name='checkBoxOption1']
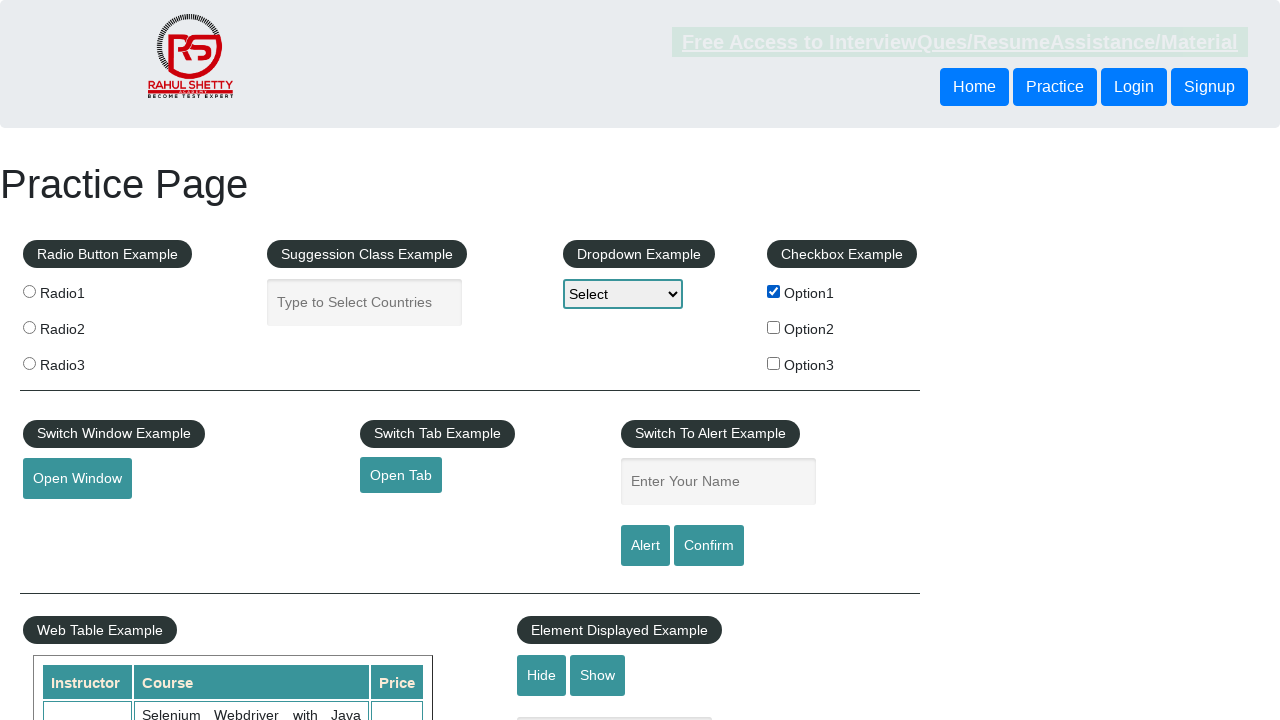

Verified checkbox 1 is selected
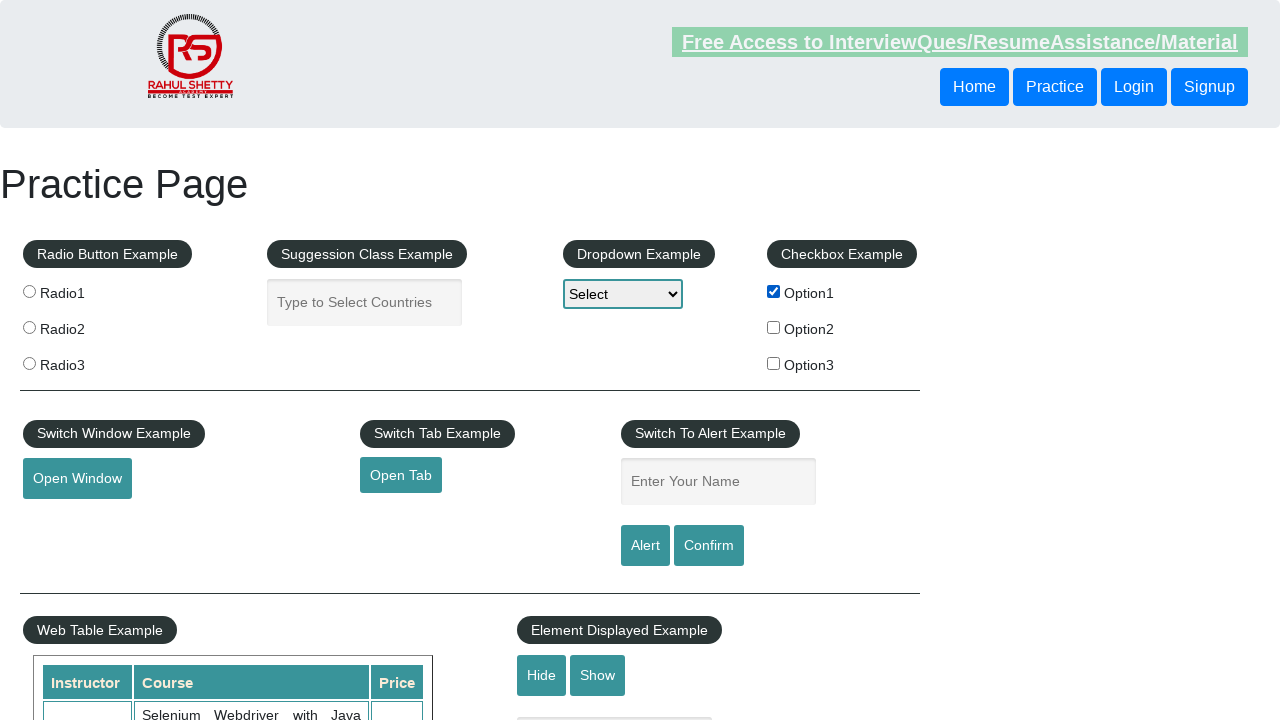

Clicked checkbox 2 at (774, 327) on input[name='checkBoxOption2']
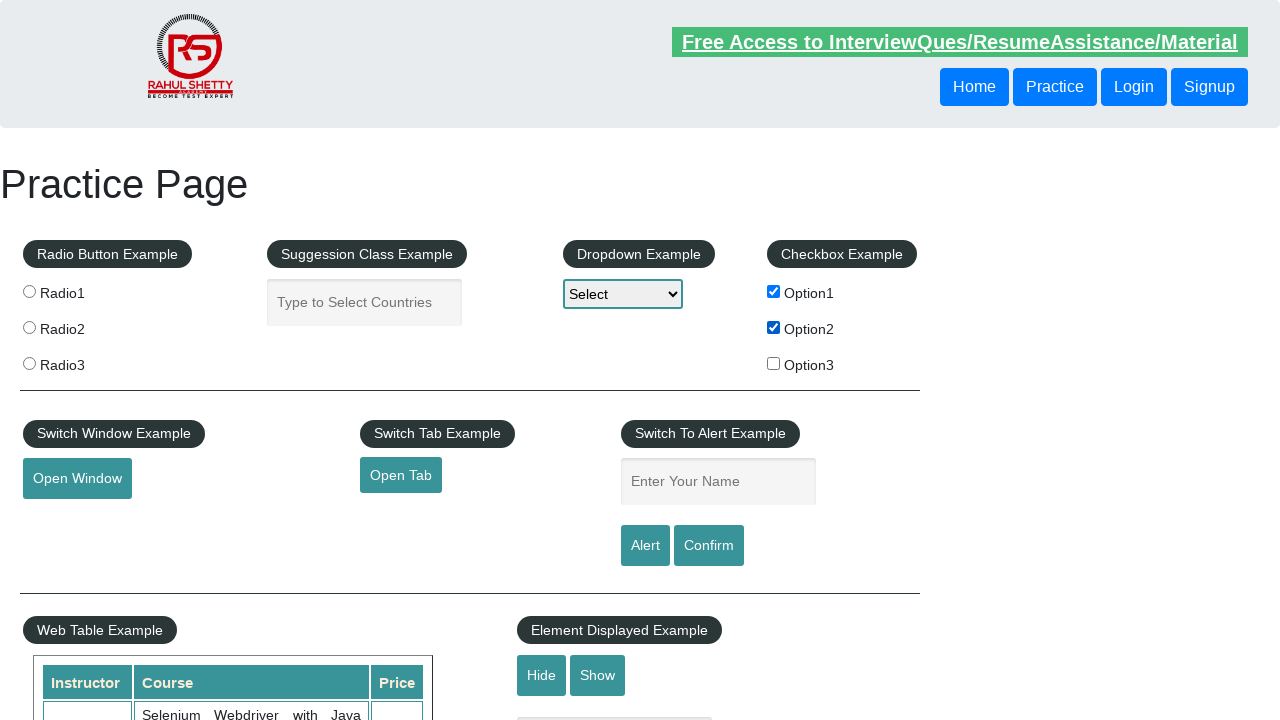

Verified checkbox 2 is selected
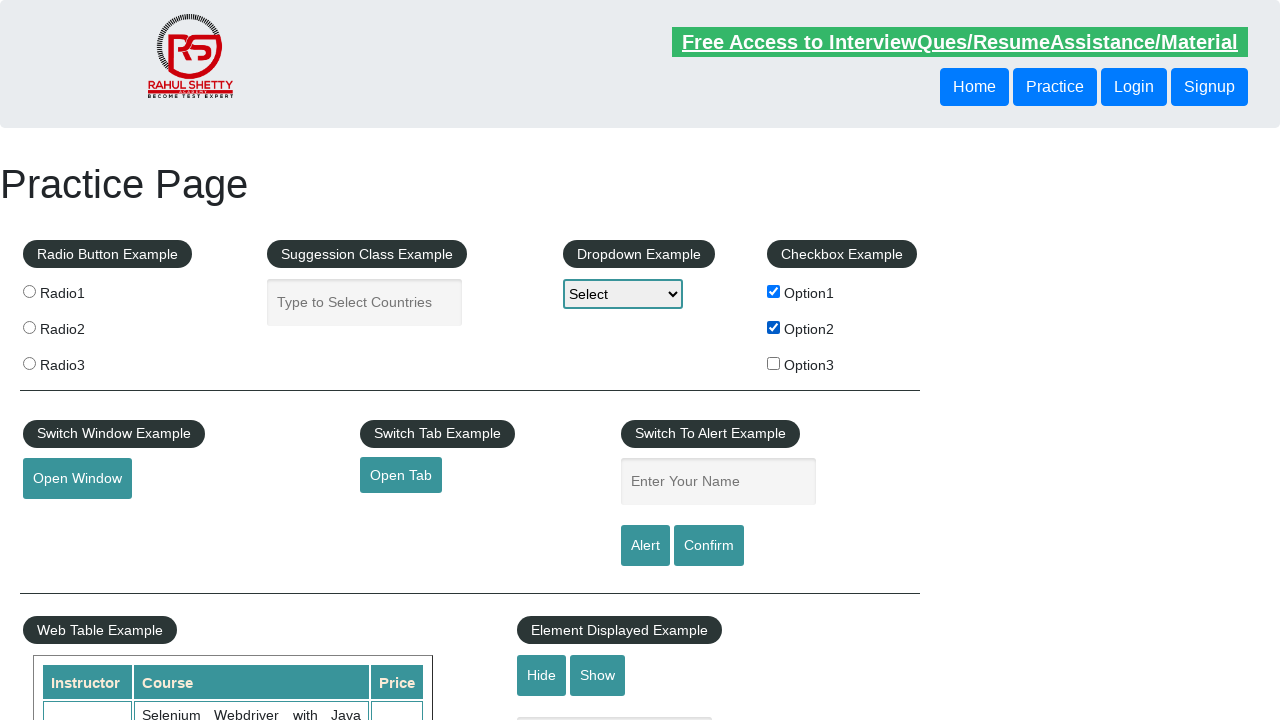

Verified checkbox 3 is not selected
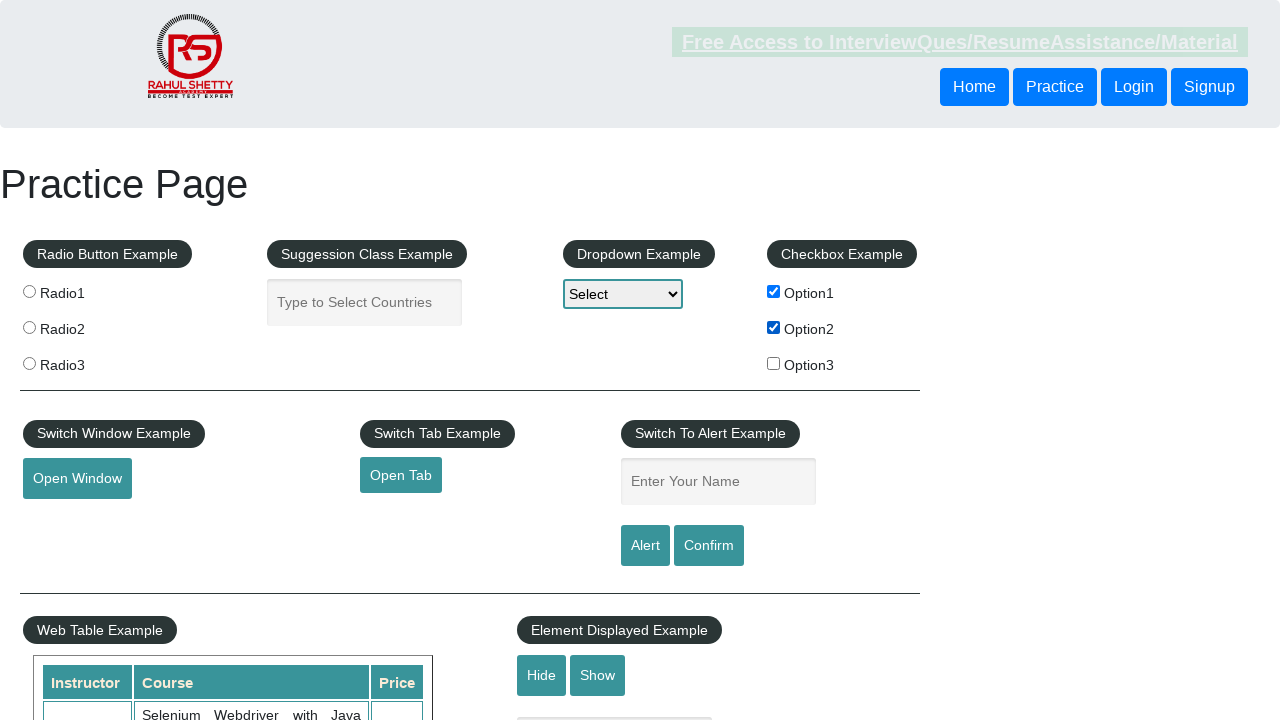

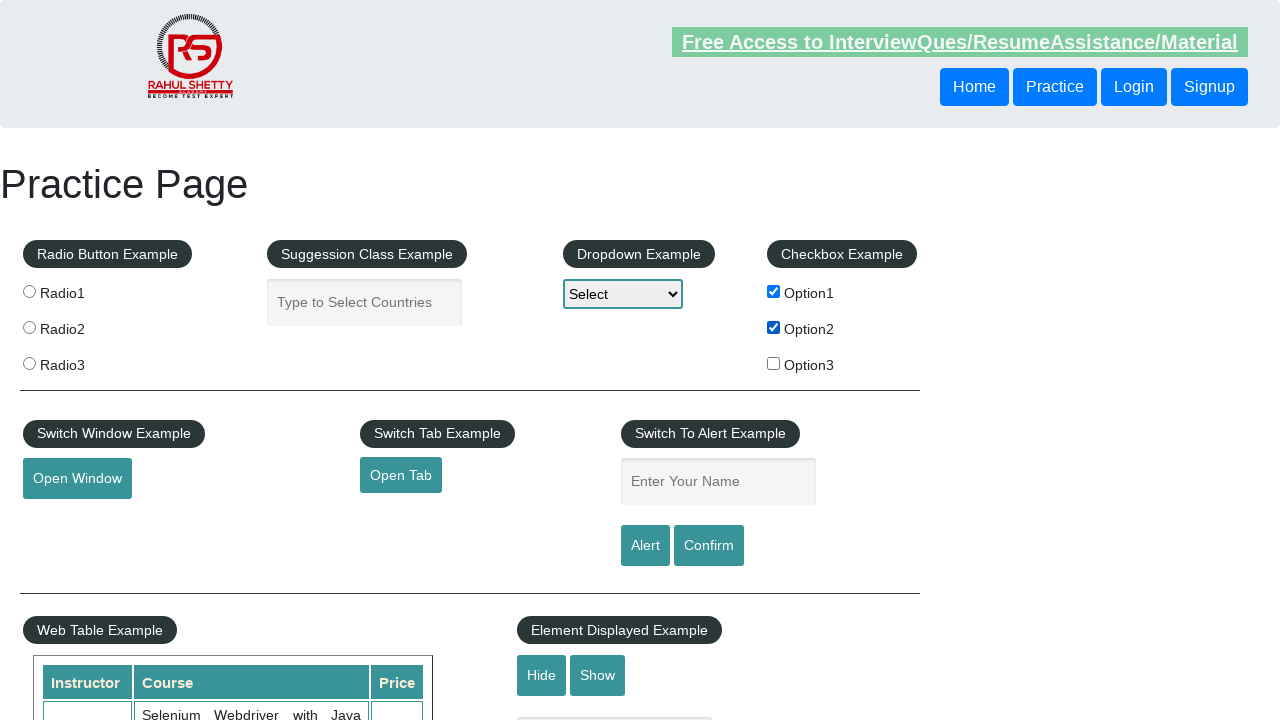